Tests checkbox functionality on a practice dropdown page by clicking checkboxes, verifying their selection states, and counting total checkboxes on the page.

Starting URL: https://rahulshettyacademy.com/dropdownsPractise/

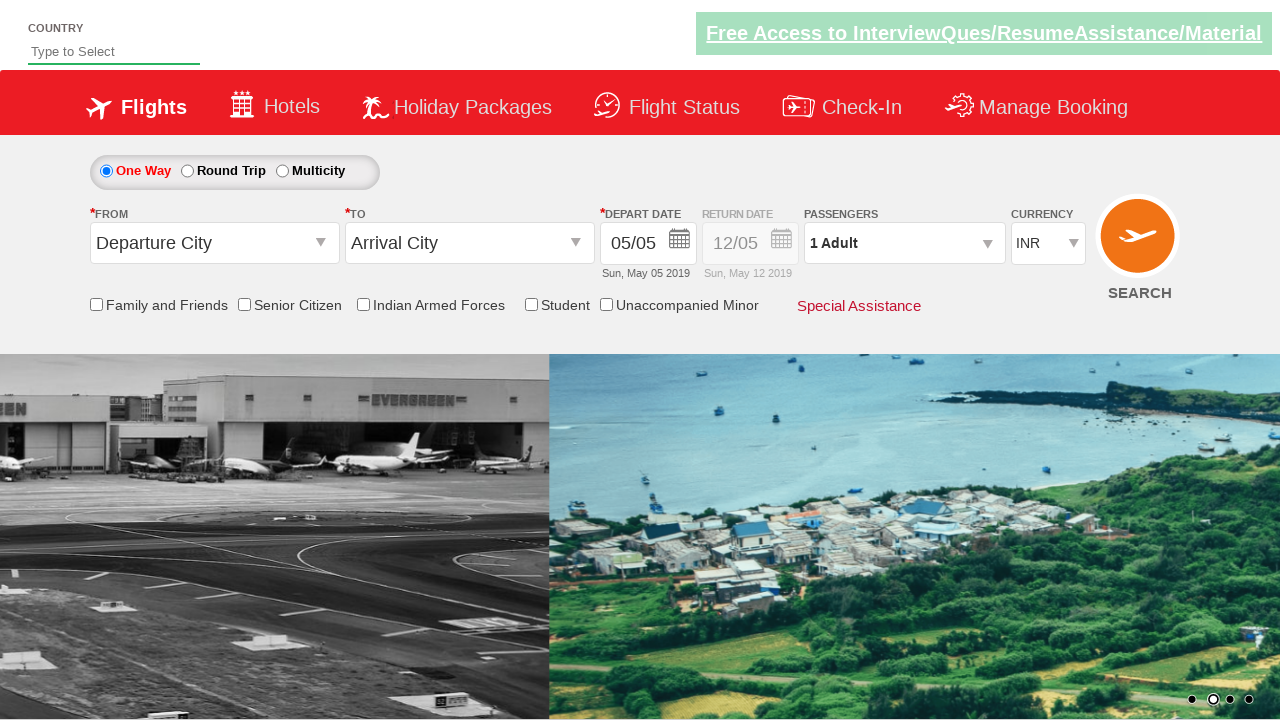

Clicked 'Friends and Family' checkbox at (96, 304) on input[id*='friendsandfamily']
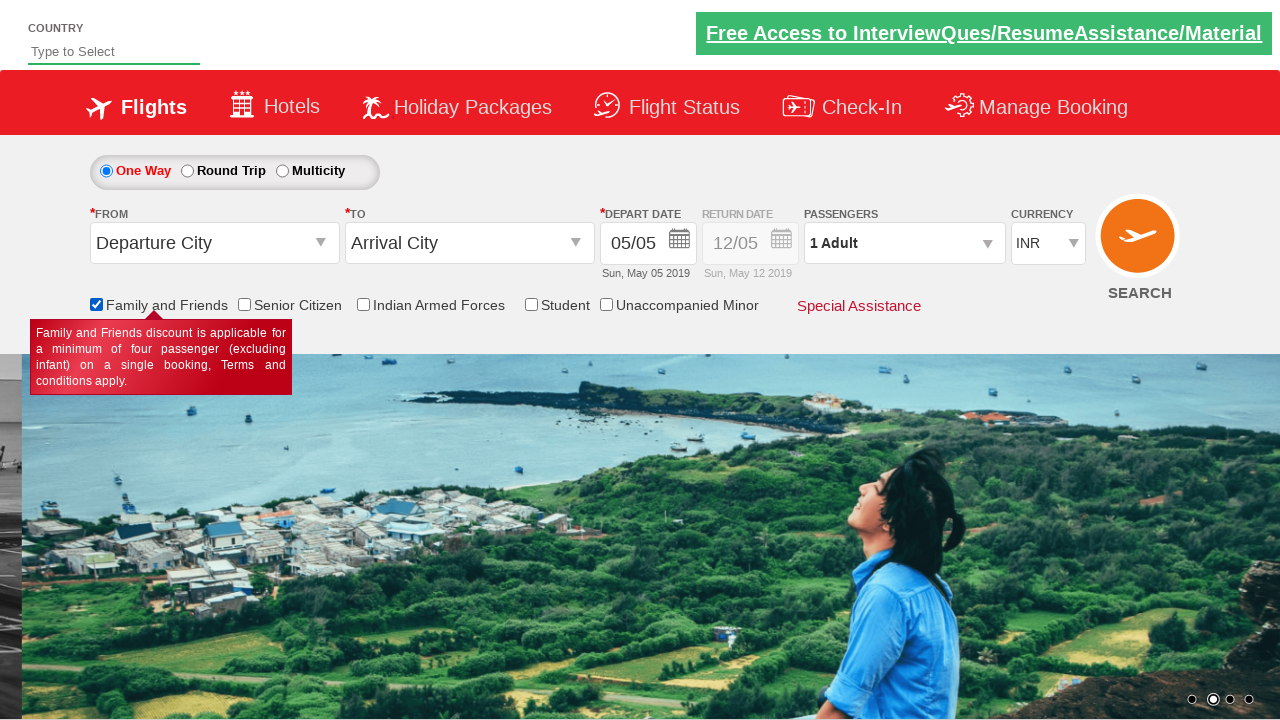

Verified 'Friends and Family' checkbox is selected
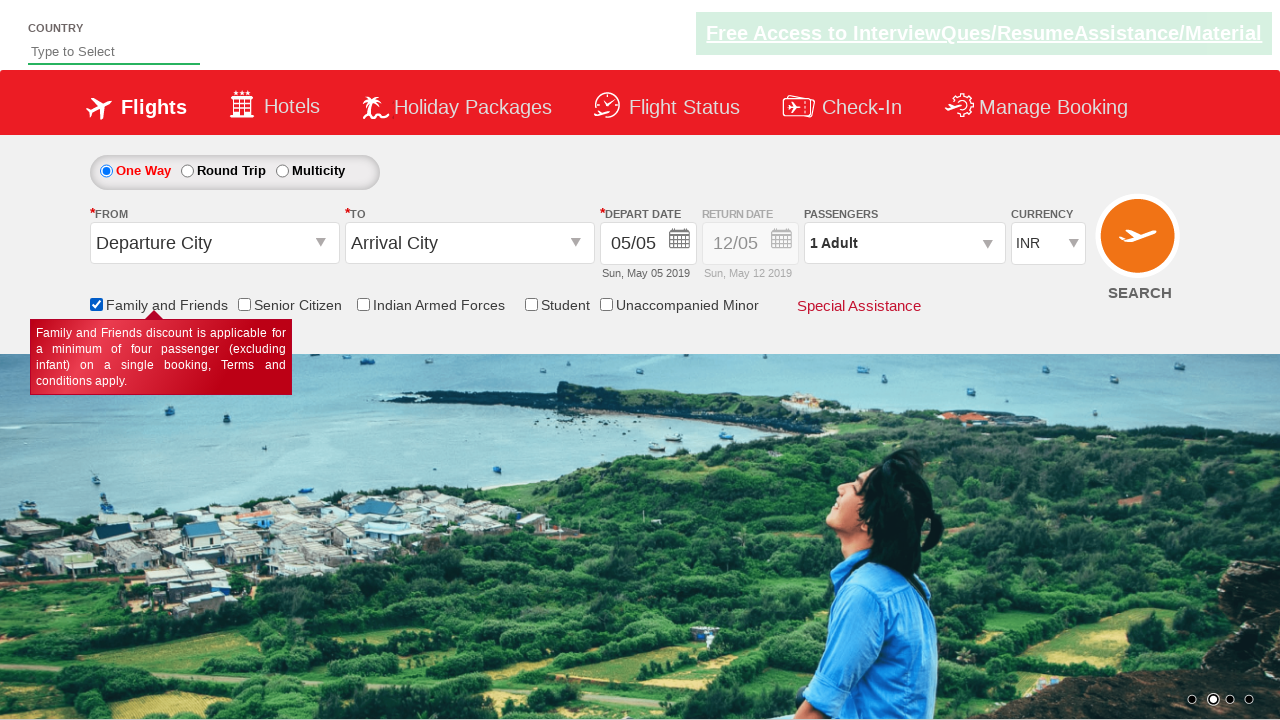

Clicked 'Senior Citizen Discount' checkbox at (244, 304) on input[id*='SeniorCitizenDiscount']
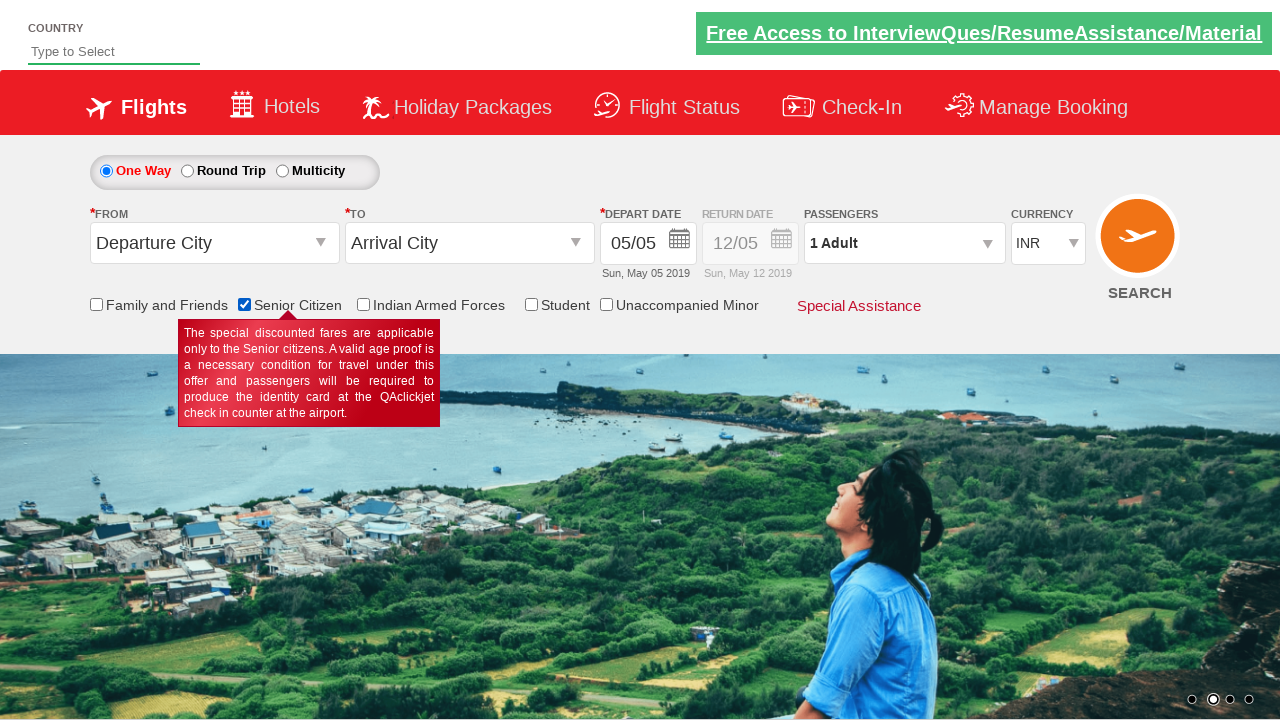

Waited for checkbox state to update
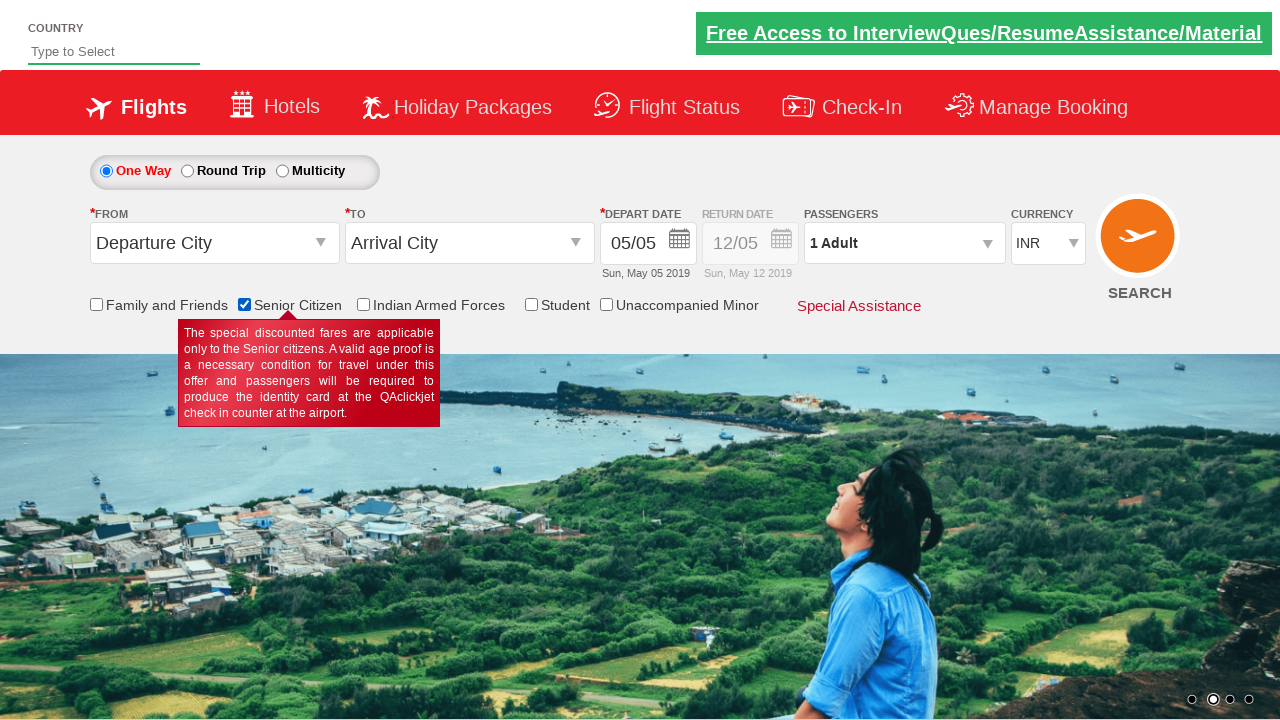

Verified 'Friends and Family' checkbox is unchecked after clicking second checkbox
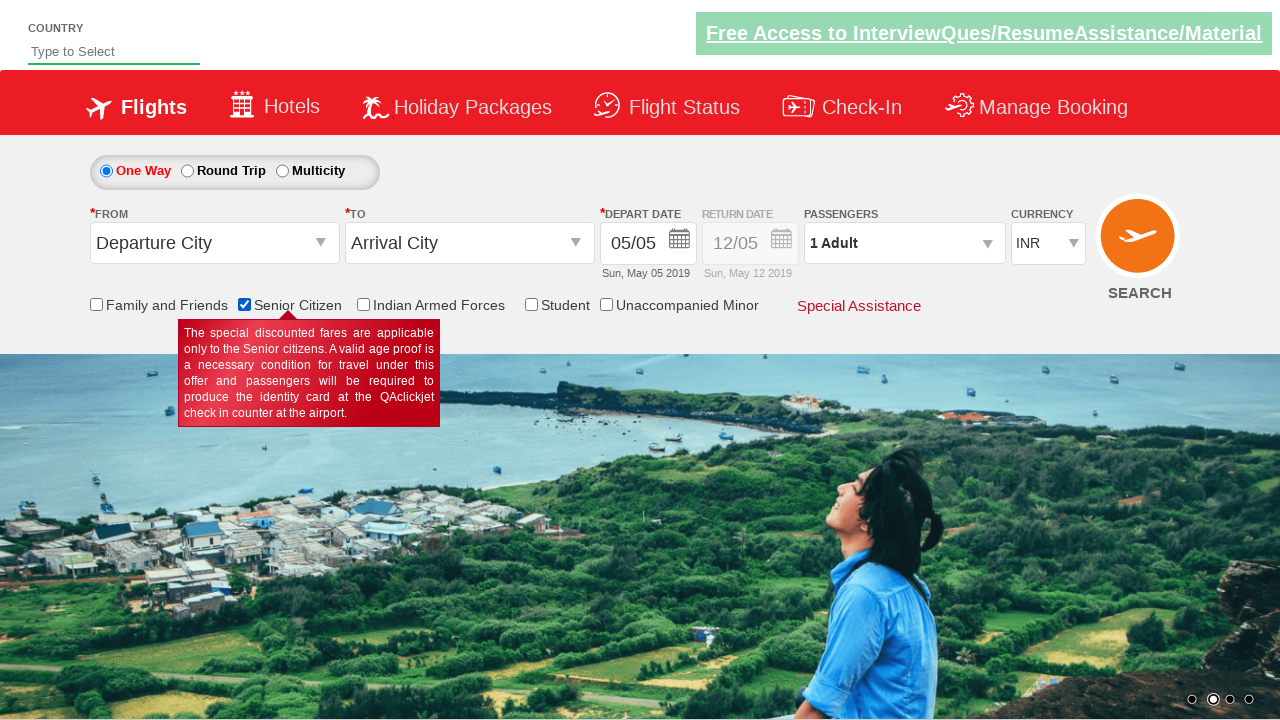

Verified 'Senior Citizen Discount' checkbox is selected
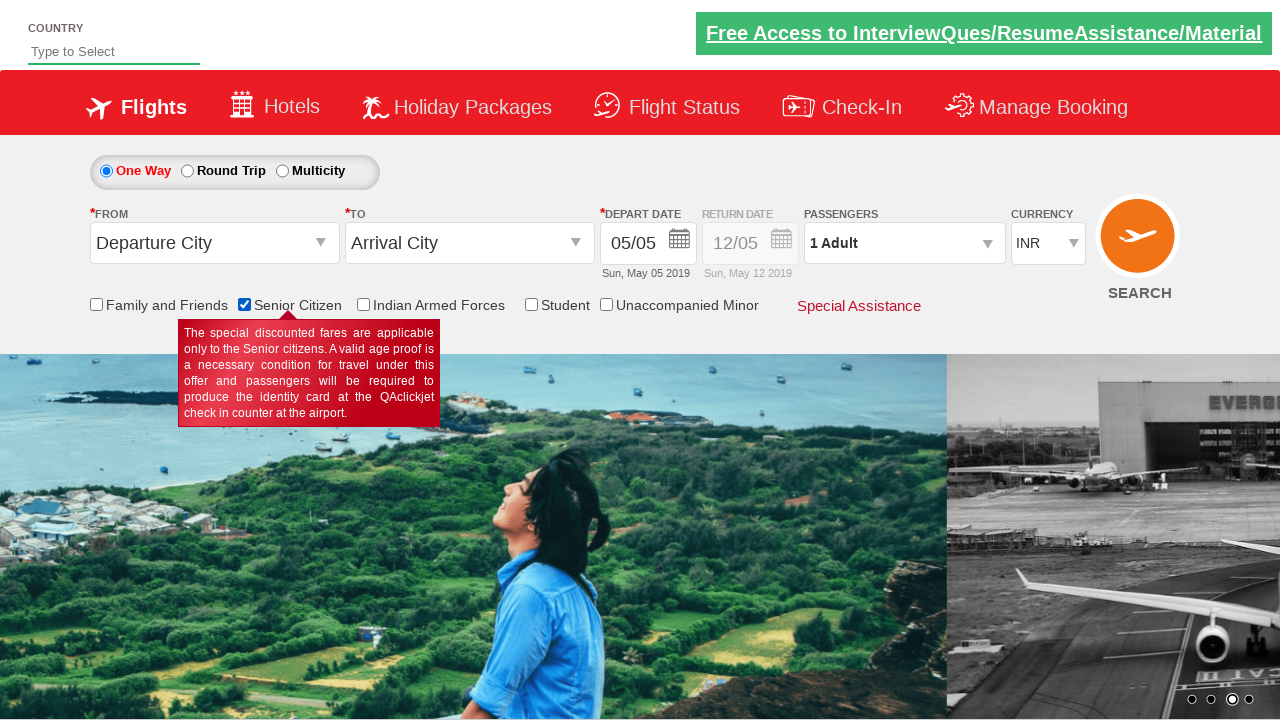

Counted all checkboxes on the page: 6 found
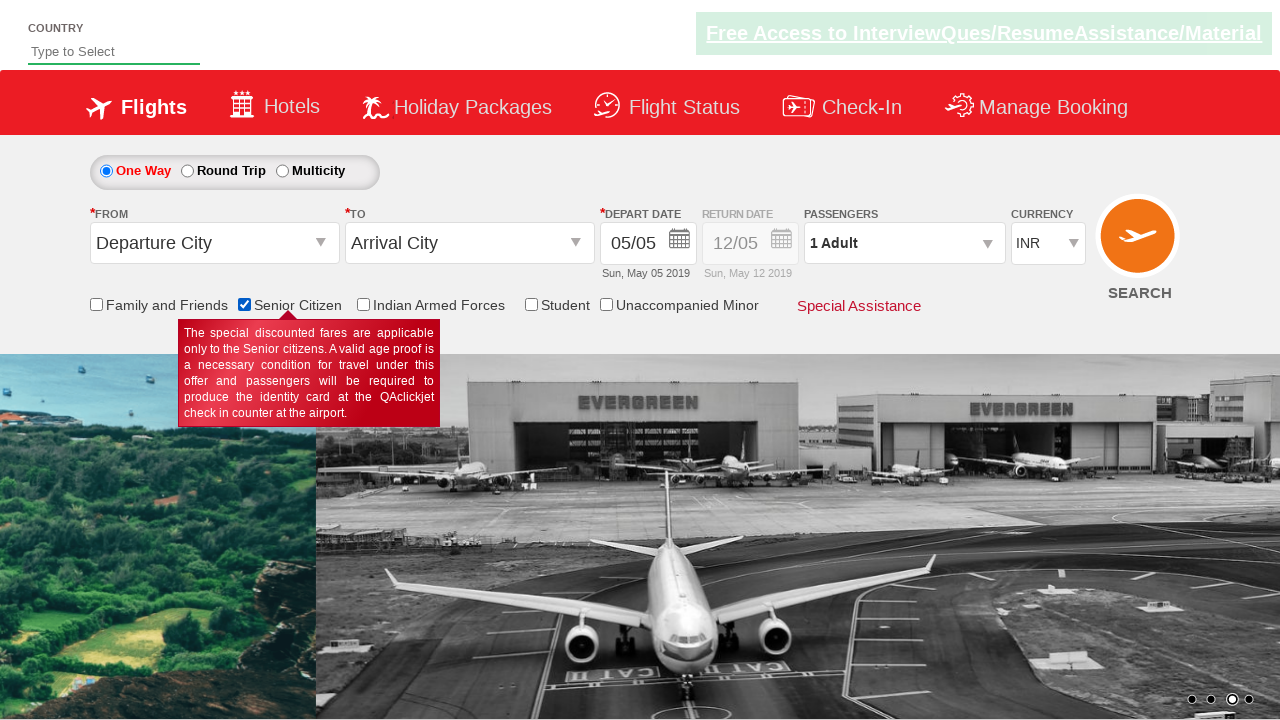

Verified there are exactly 6 checkboxes on the page
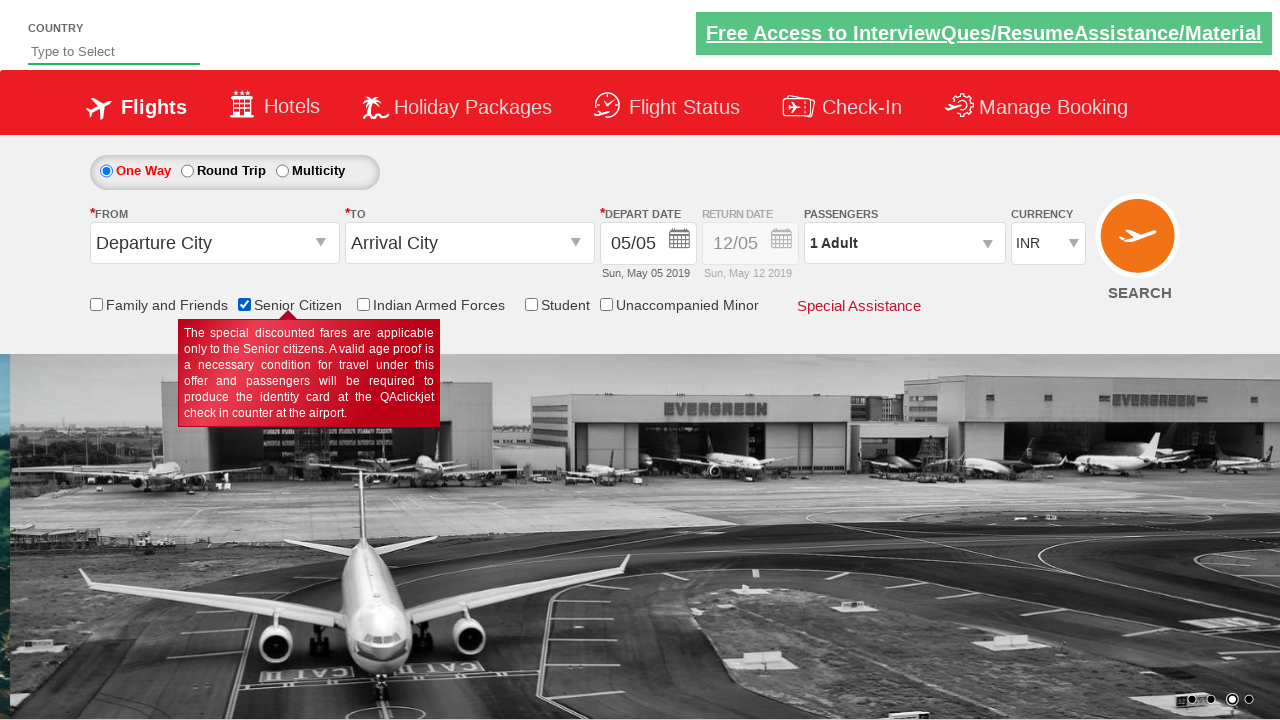

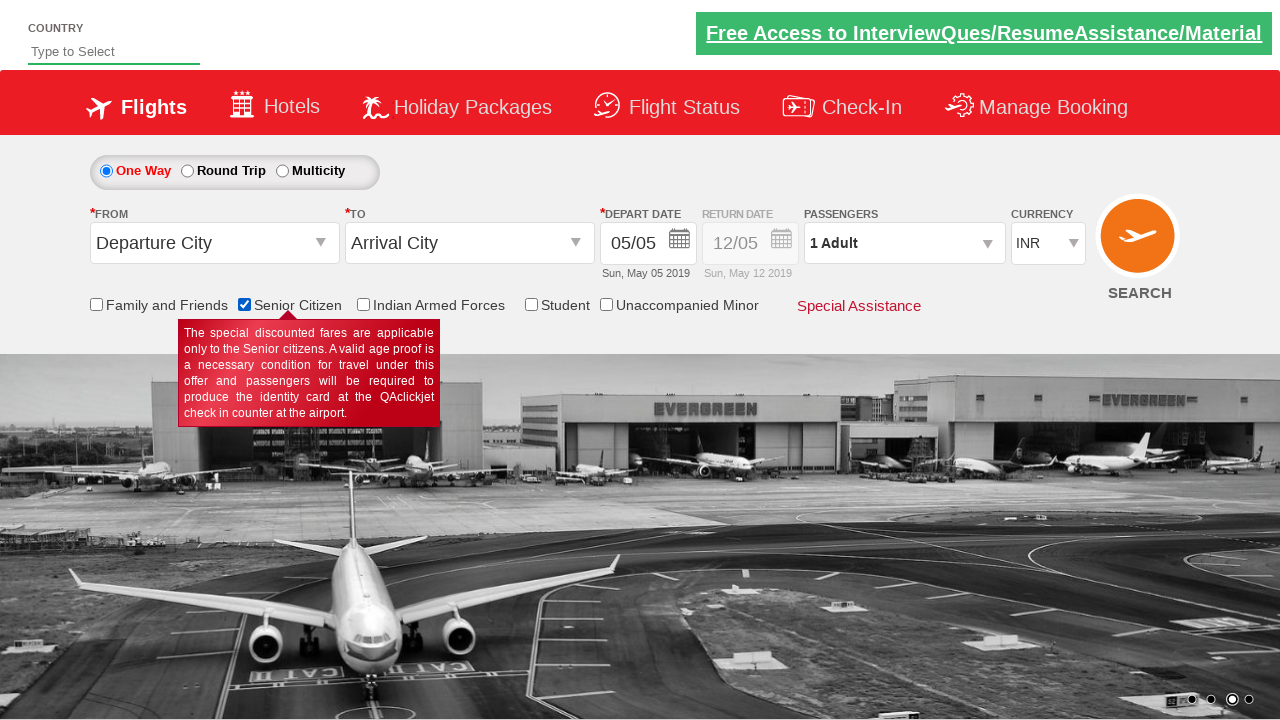